Tests complete checkout flow: search for 'ca', add Cashews to cart, proceed to checkout and place order

Starting URL: https://rahulshettyacademy.com/seleniumPractise/#/

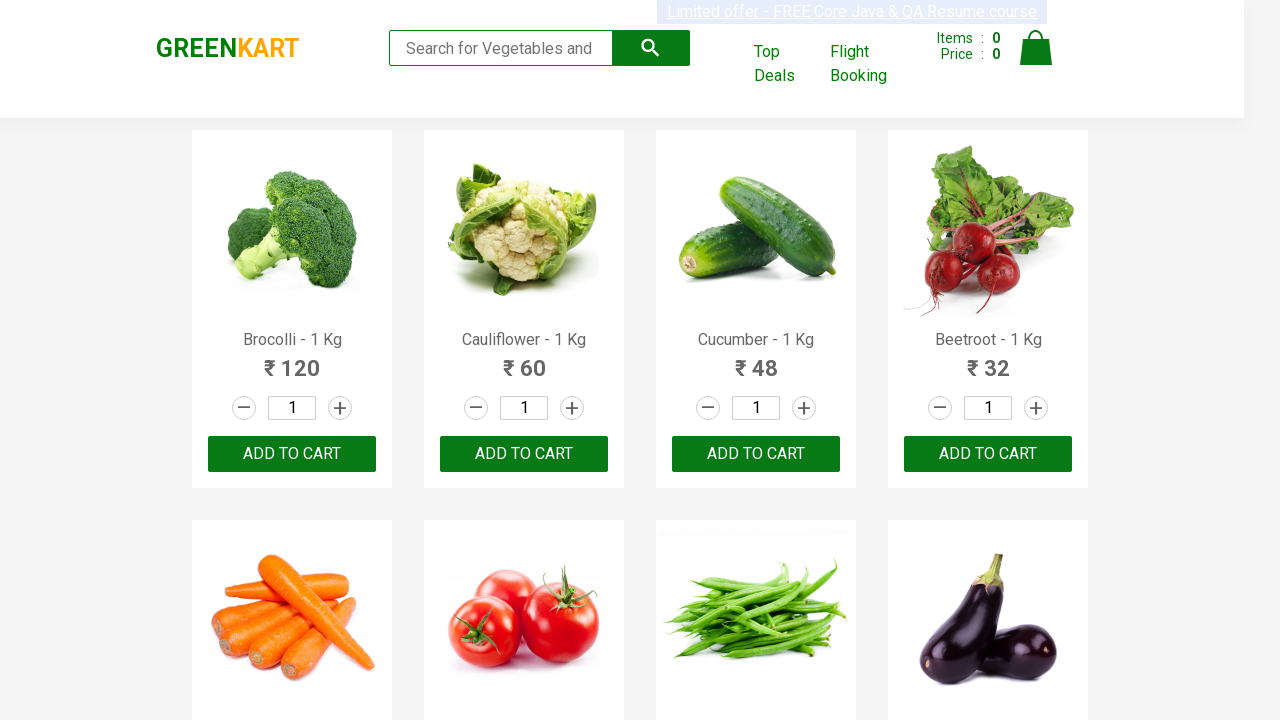

Filled search field with 'ca' on .search-keyword
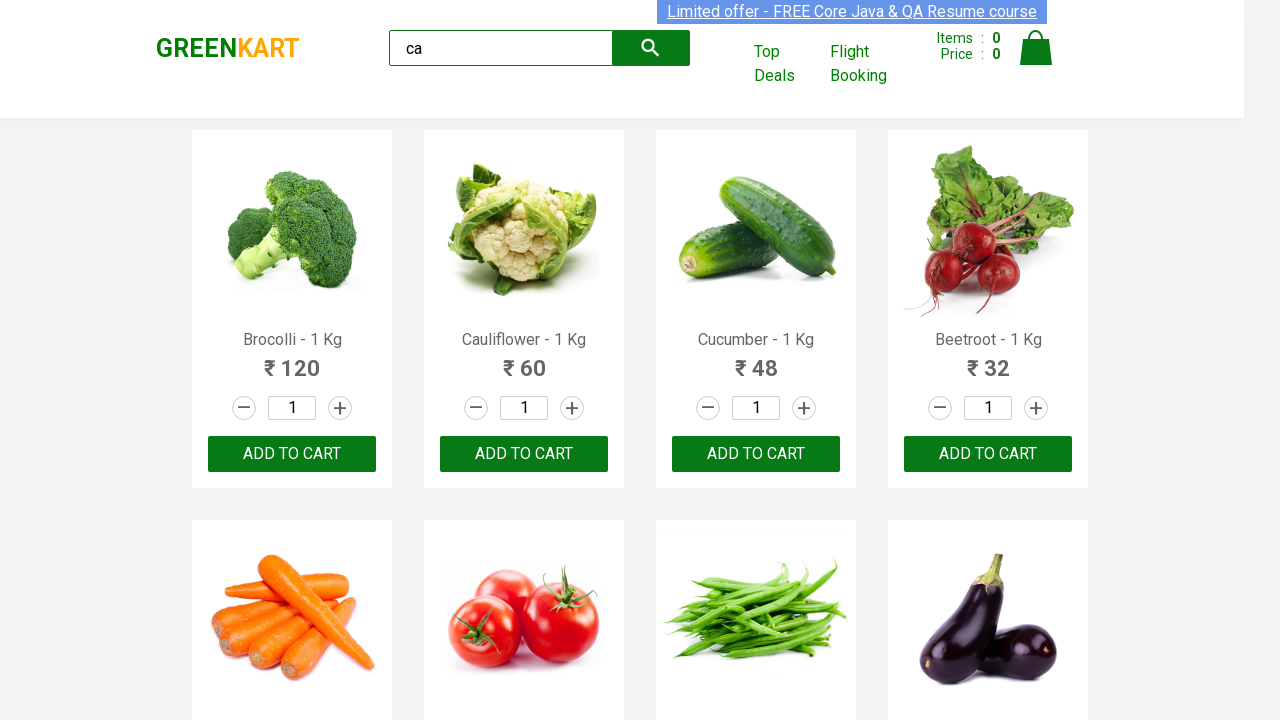

Waited for products to filter
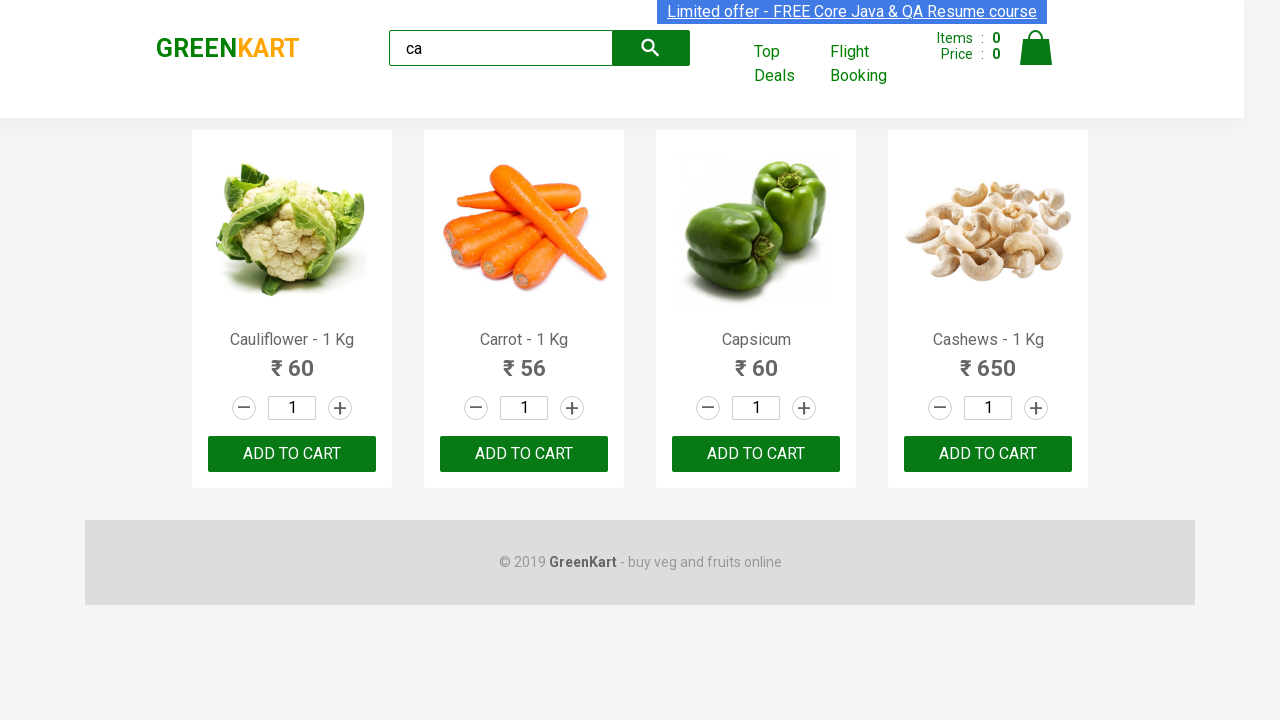

Located all products on the page
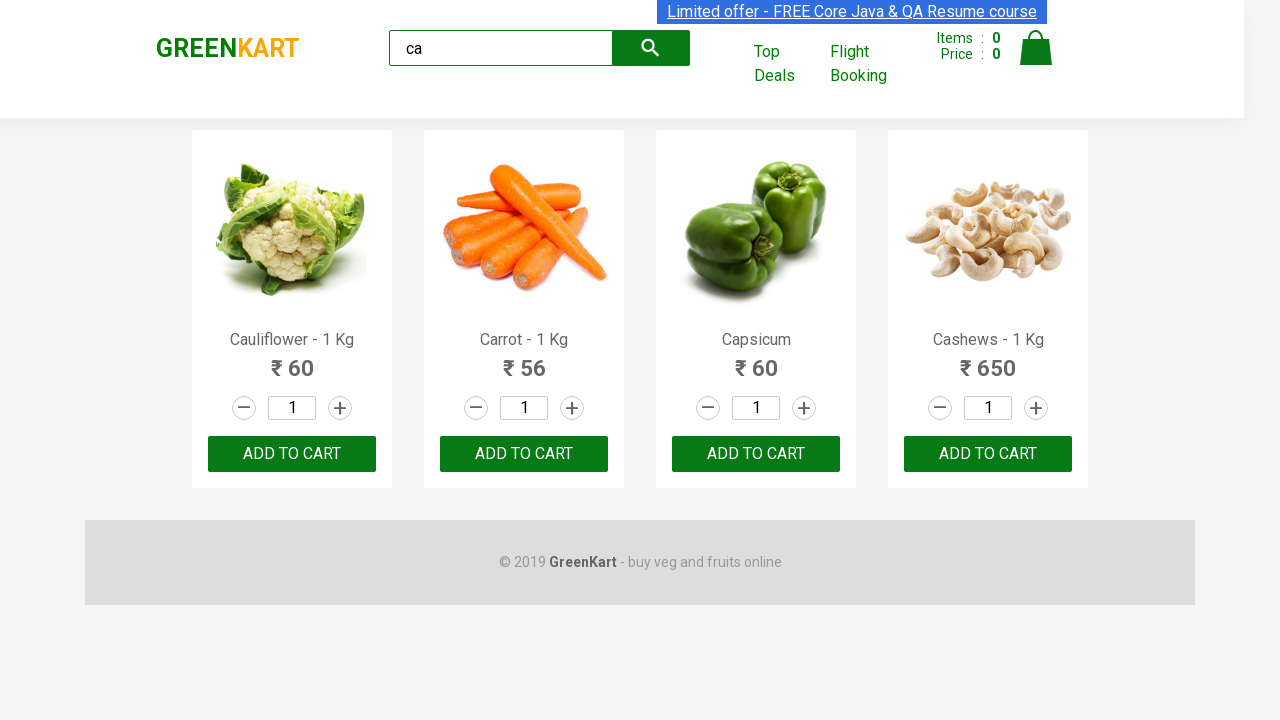

Clicked 'Add to cart' button for Cashews at (988, 454) on .products .product >> nth=3 >> button
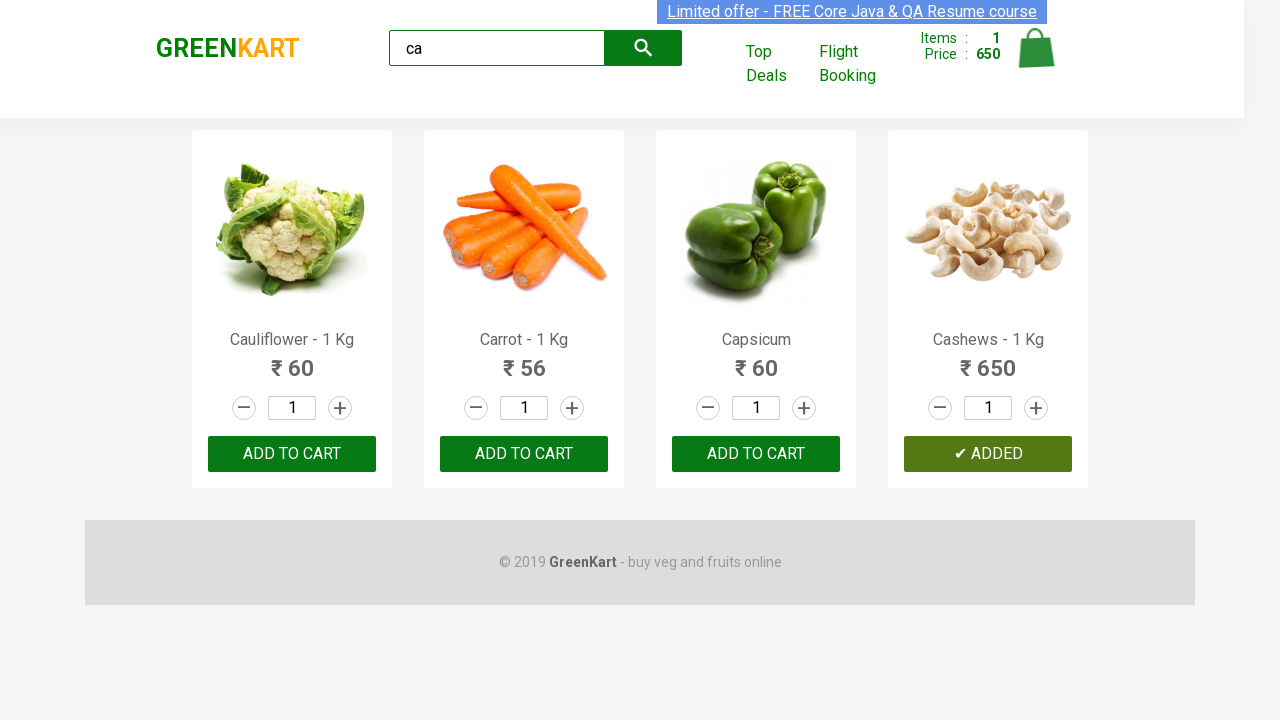

Clicked cart icon to view cart at (1036, 48) on .cart-icon > img
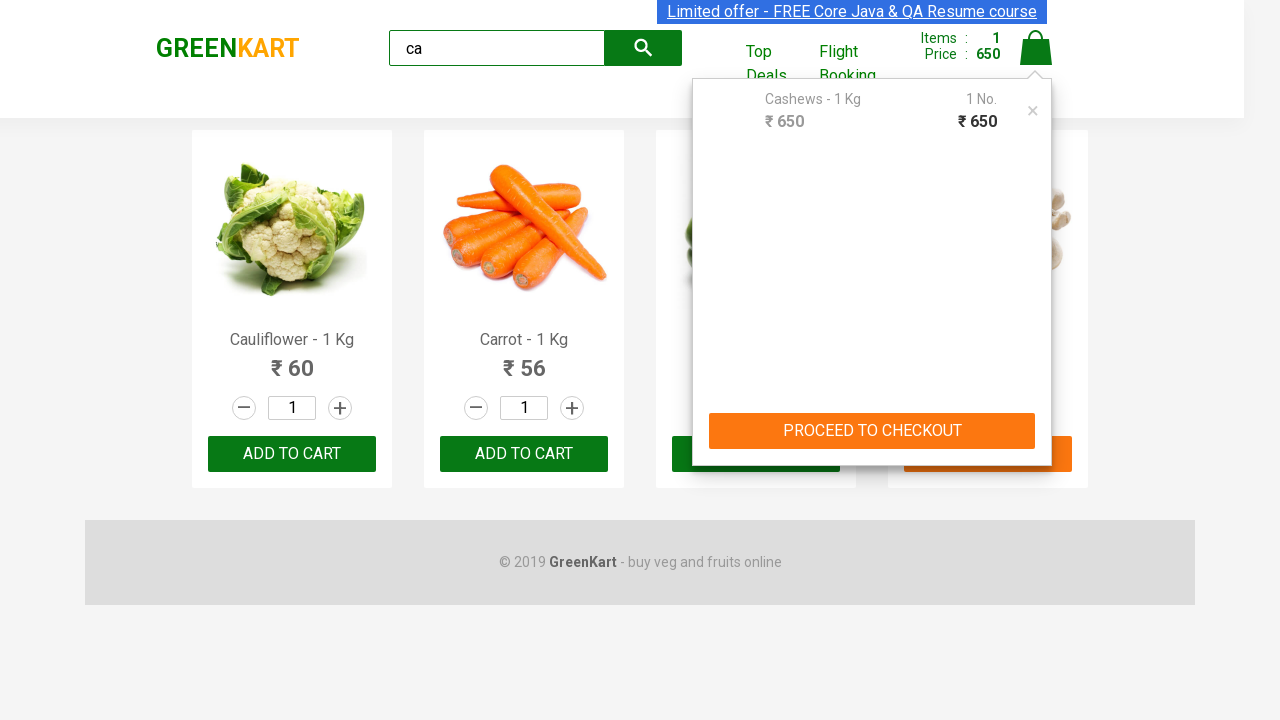

Clicked 'PROCEED TO CHECKOUT' button at (872, 431) on text=PROCEED TO CHECKOUT
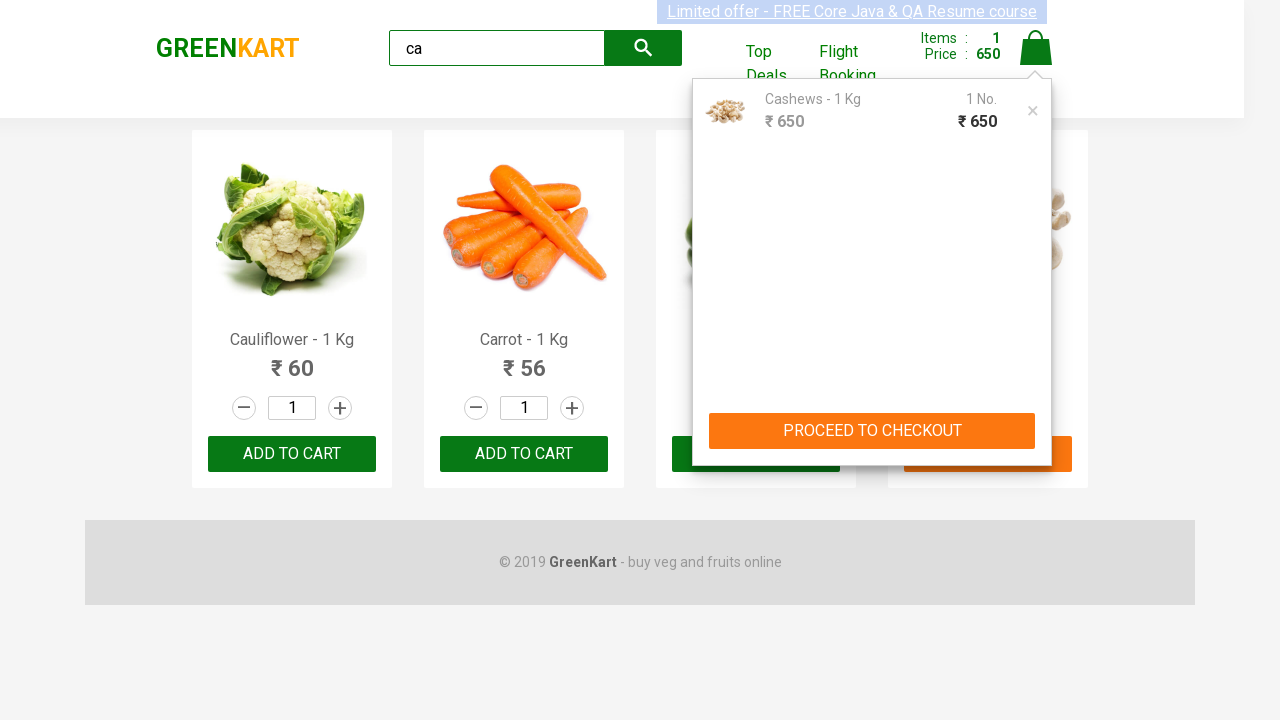

Clicked 'Place Order' button to complete checkout at (1036, 420) on text=Place Order
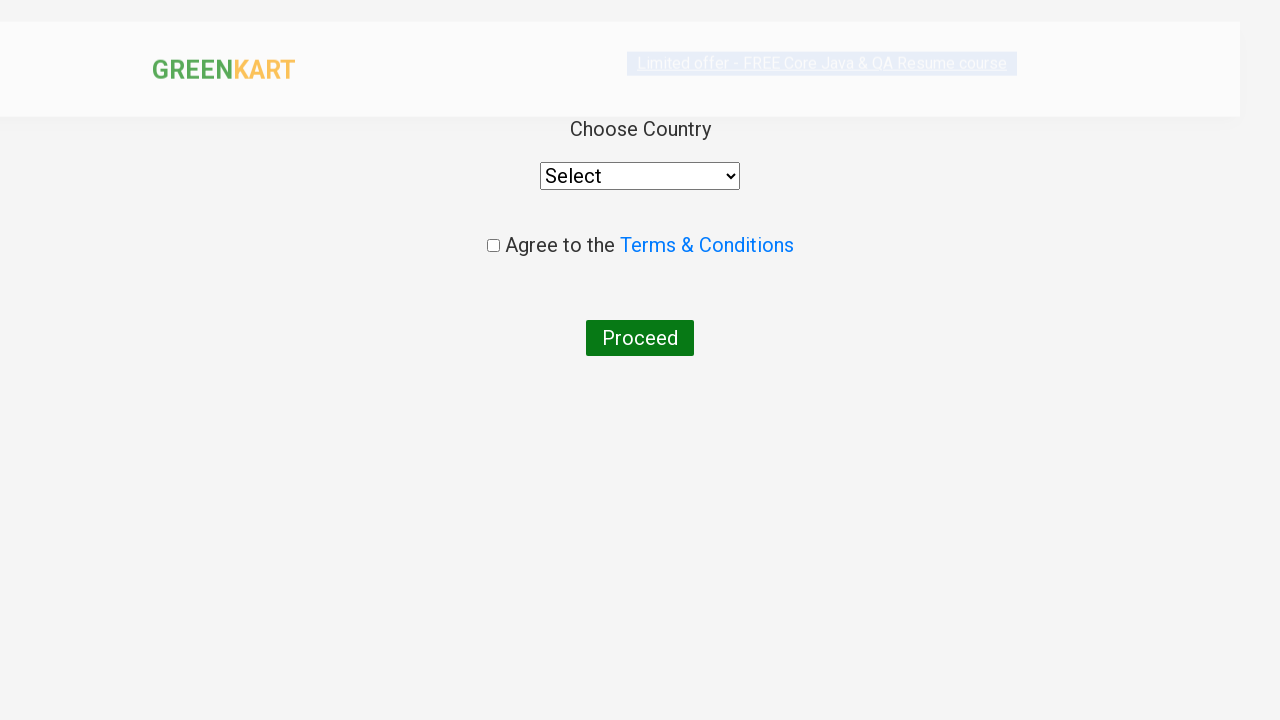

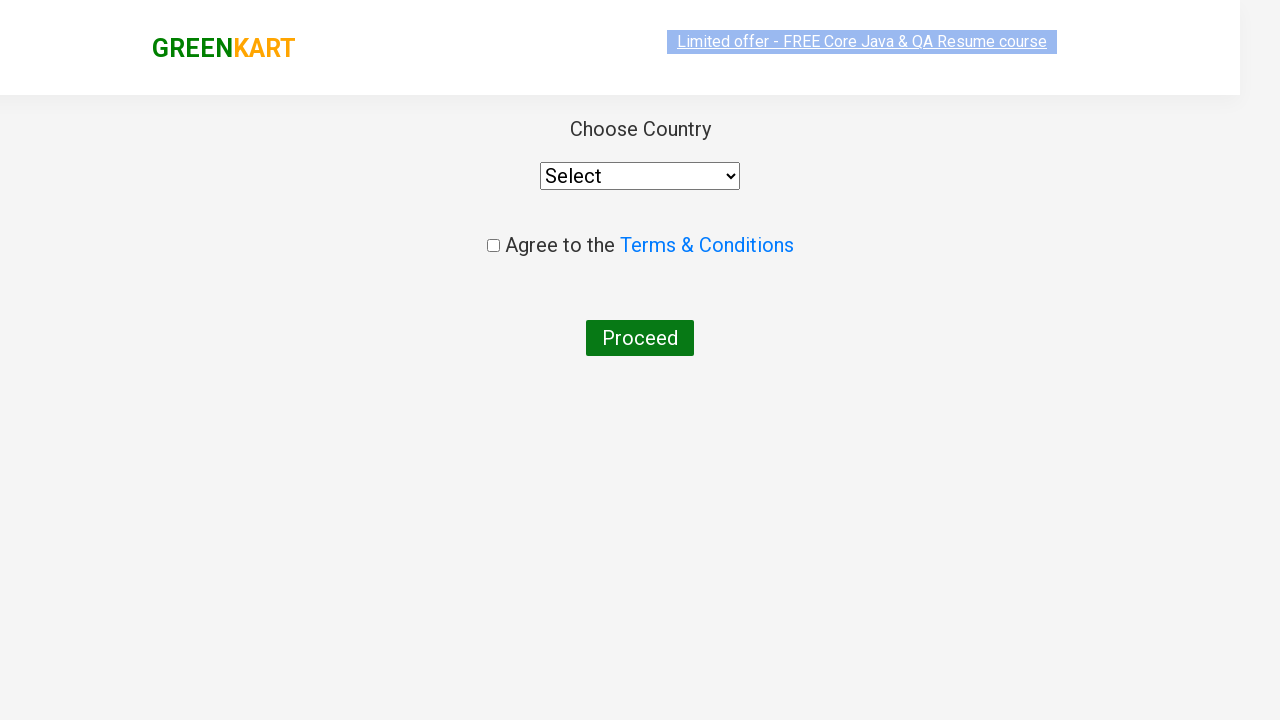